Tests a math quiz page by reading two numbers, calculating their sum, selecting the answer from a dropdown, and submitting the form

Starting URL: http://suninjuly.github.io/selects1.html

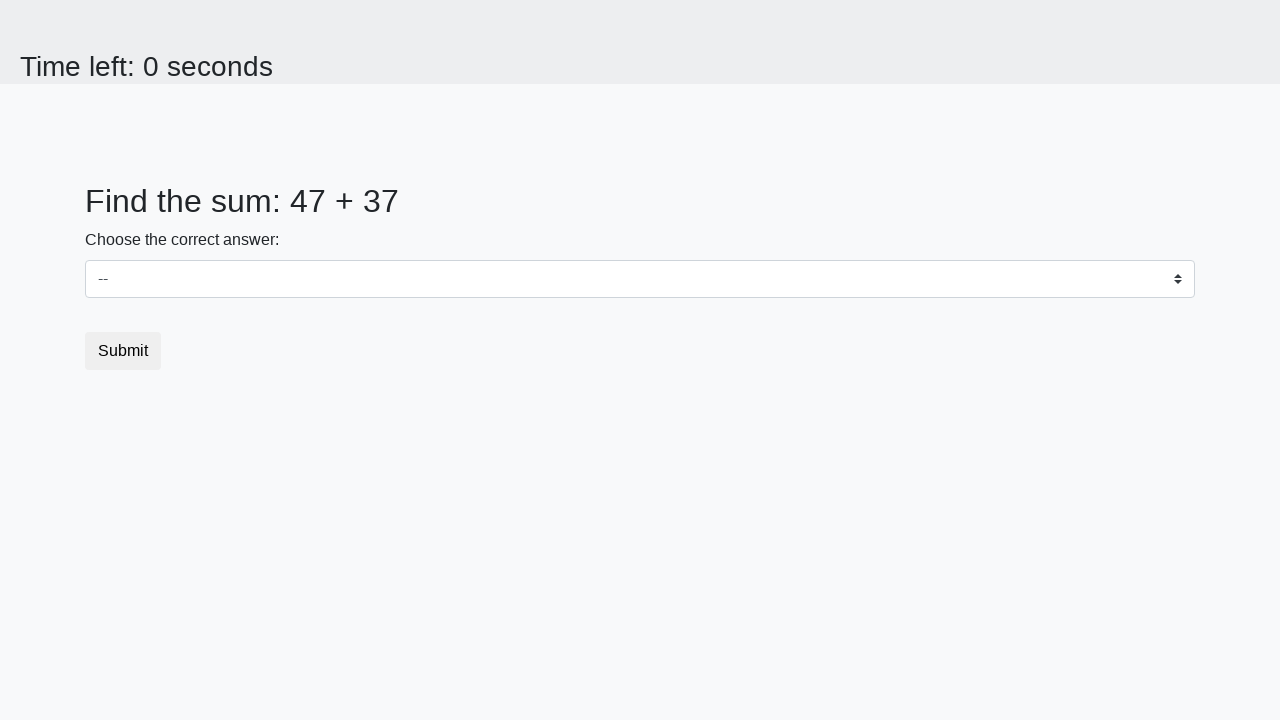

Read first number from #num1 element
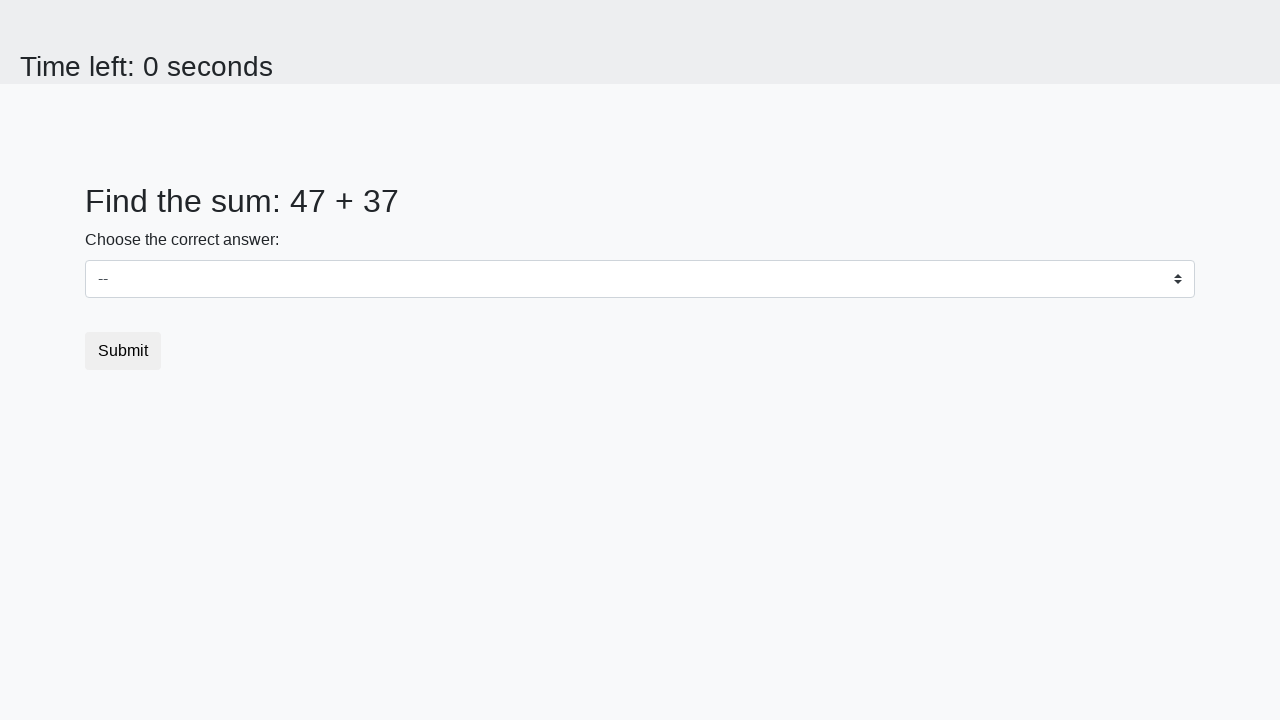

Read second number from #num2 element
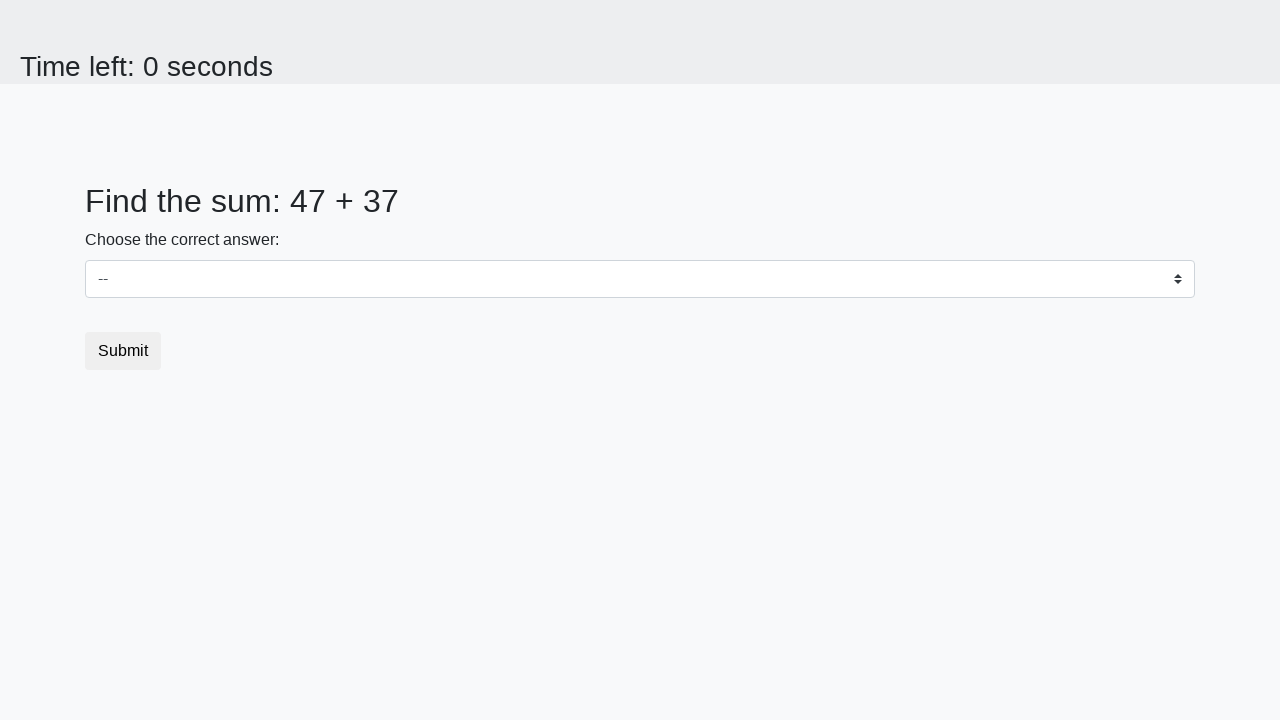

Calculated sum: 47 + 37 = 84
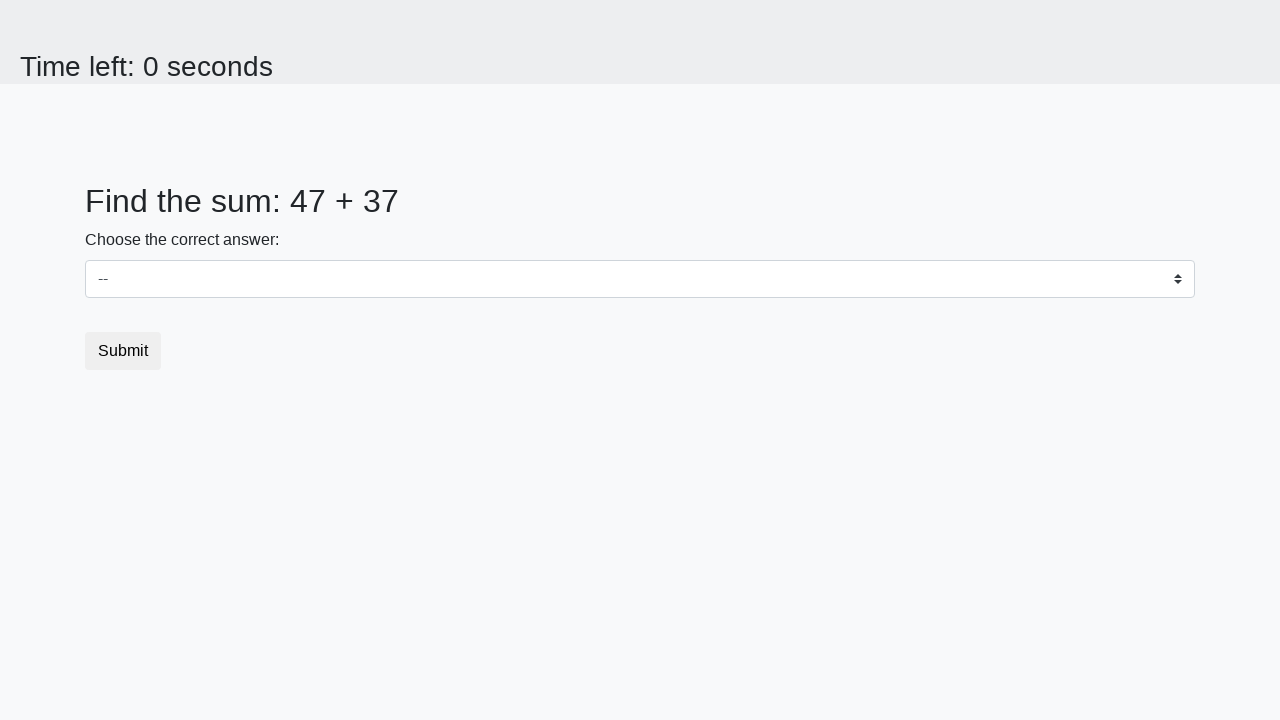

Selected answer '84' from dropdown on select
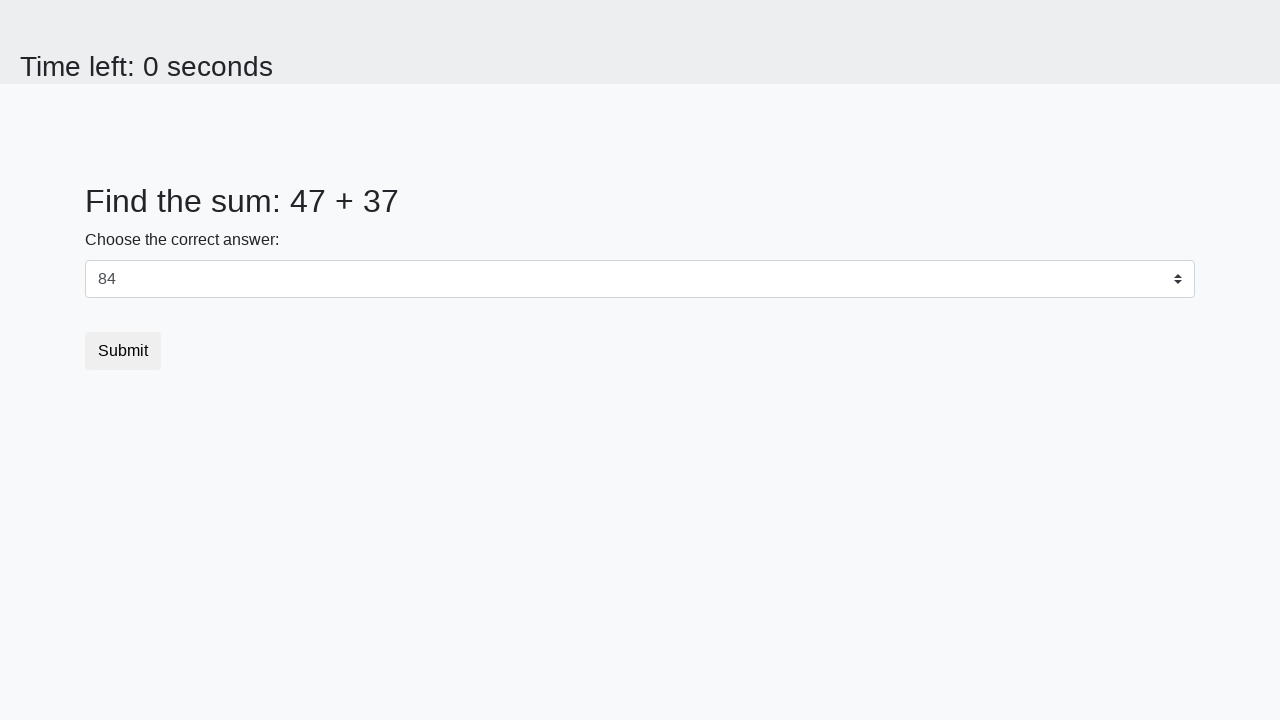

Clicked submit button to submit math quiz at (123, 351) on button.btn
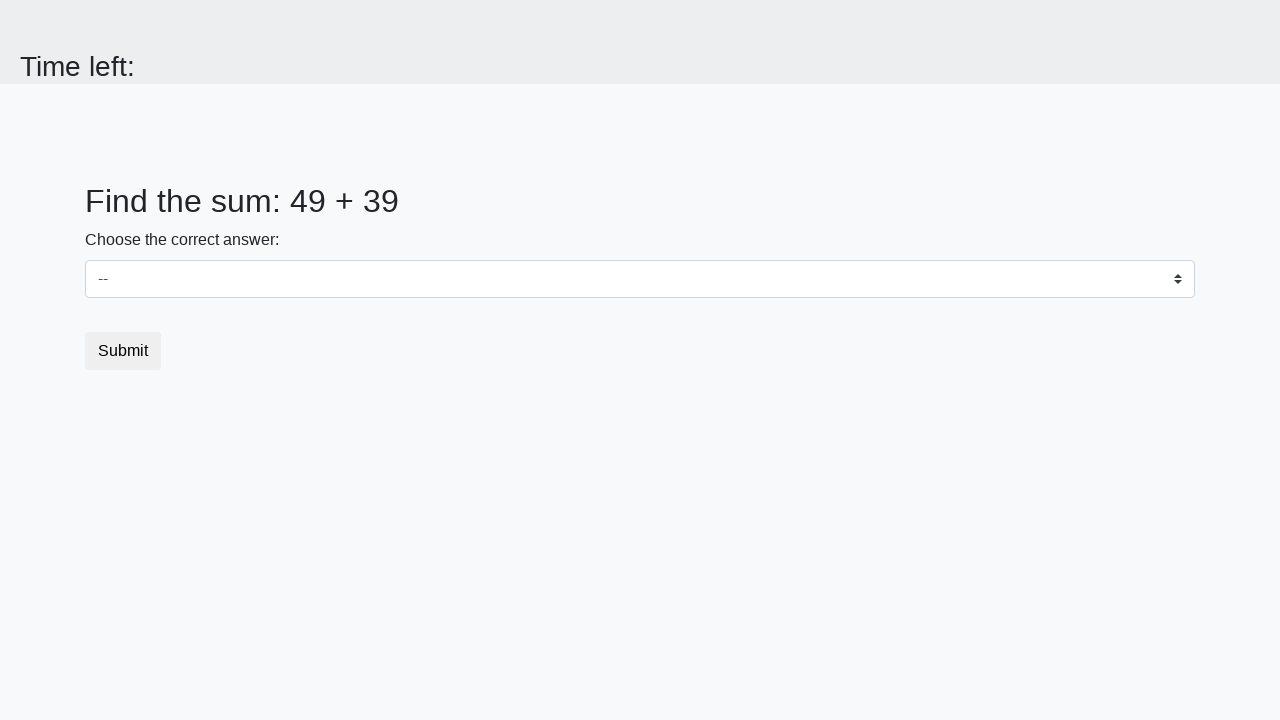

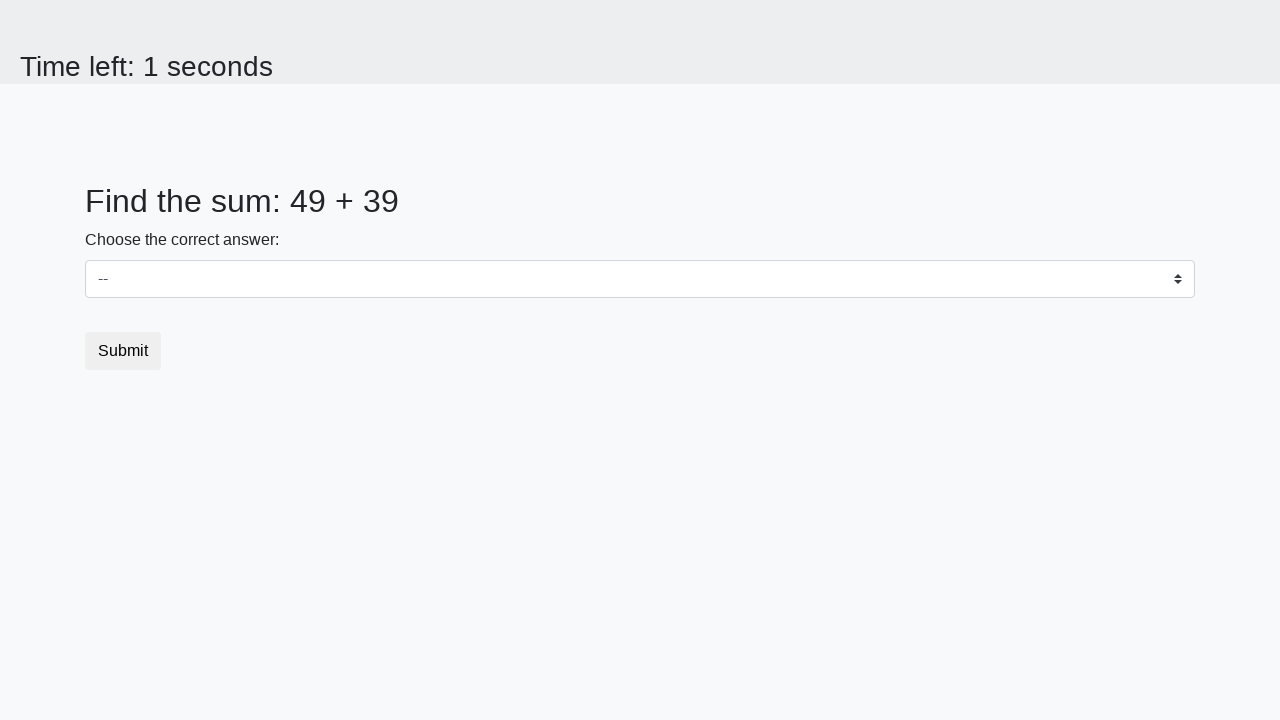